Tests a text box form by filling in name, email, current address, and permanent address fields, then submitting and verifying the output displays all entered values correctly.

Starting URL: https://demoqa.com/text-box

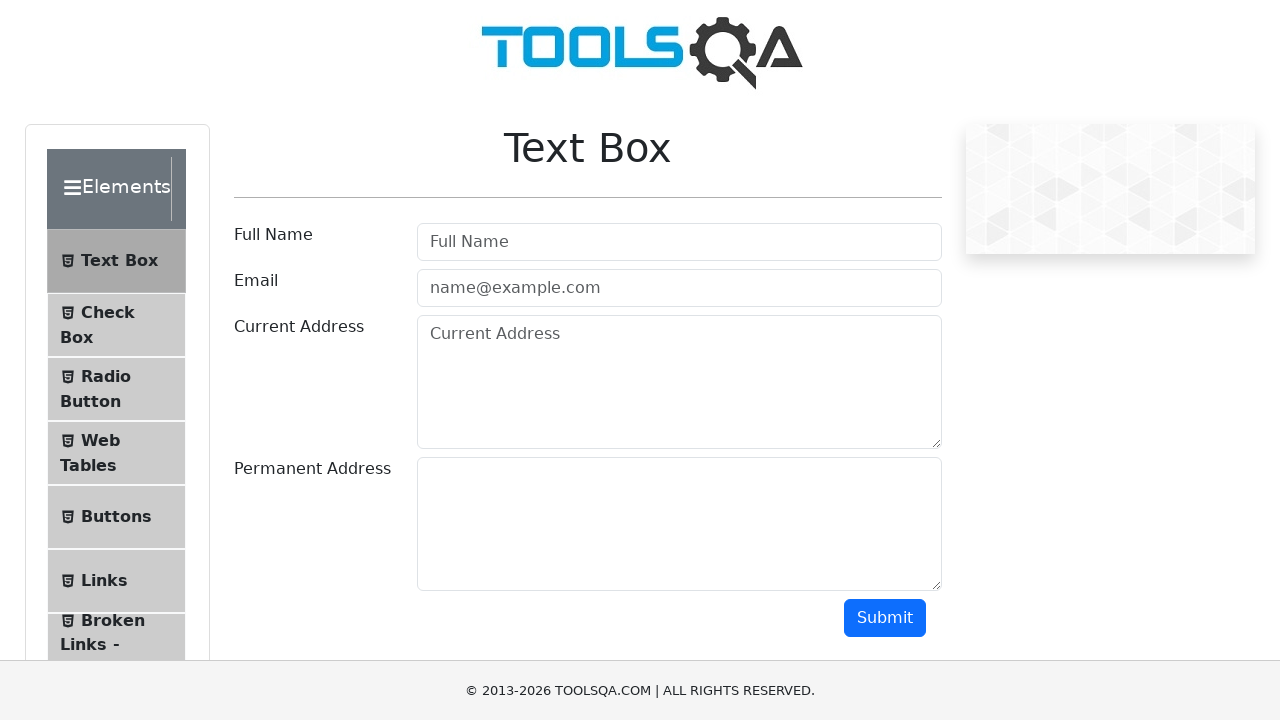

Filled userName field with 'Test Name' on #userName
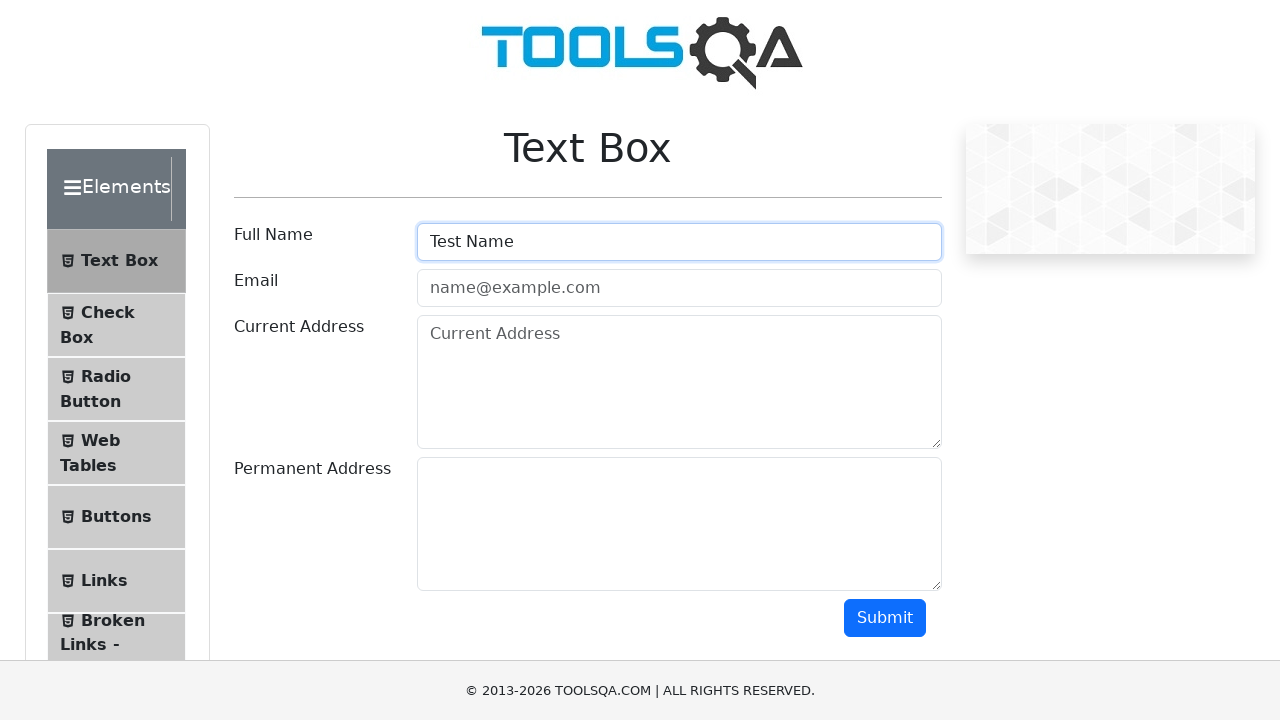

Filled userEmail field with 'Test@Email.com' on #userEmail
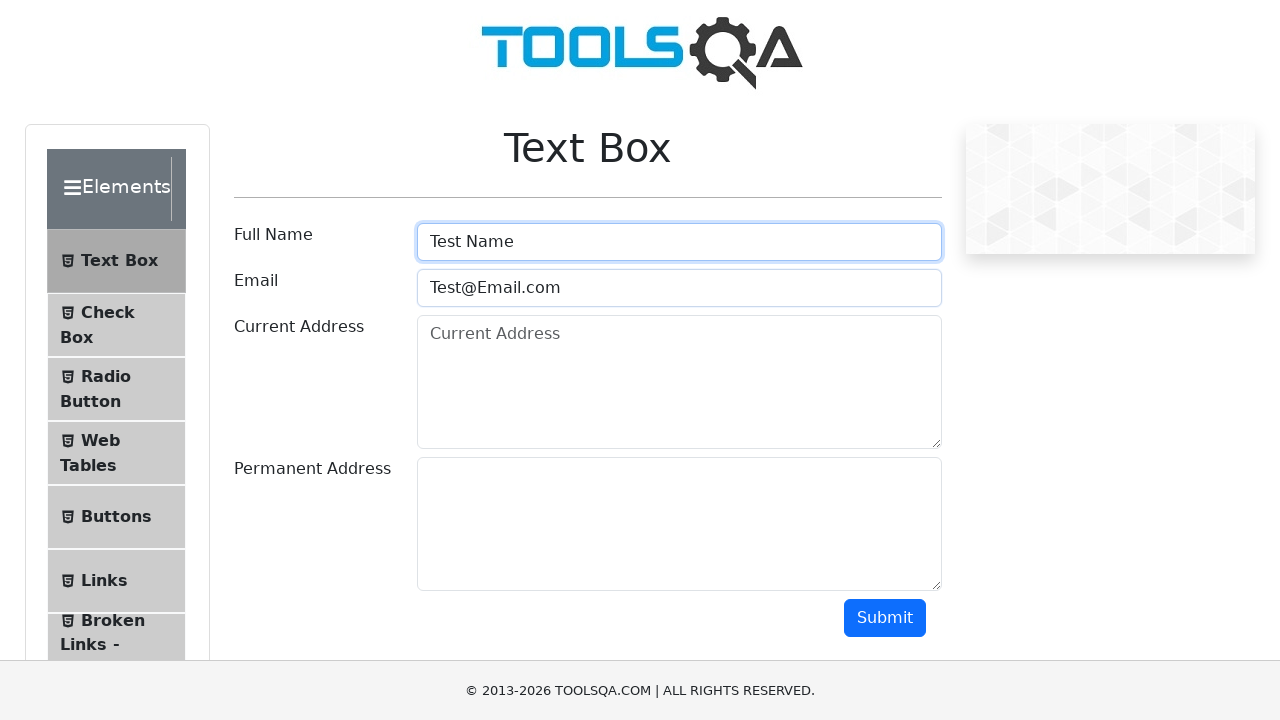

Filled currentAddress field with 'Test Address' on #currentAddress
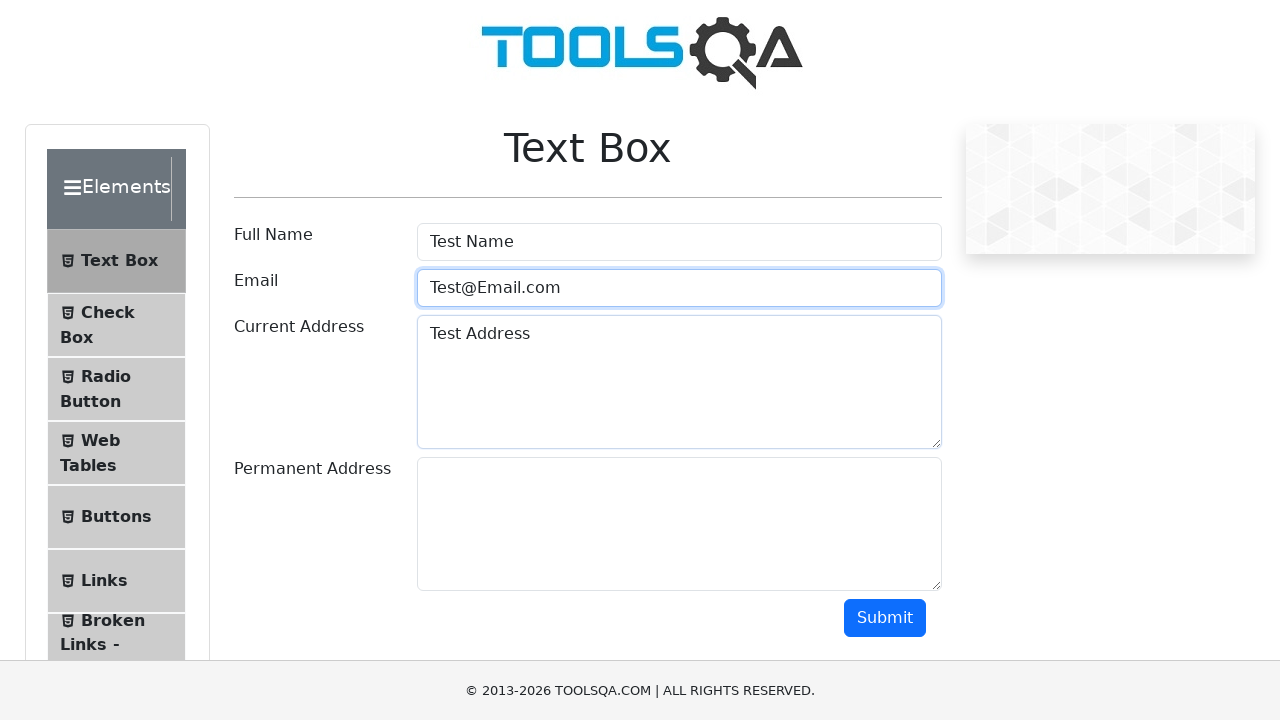

Filled permanentAddress field with 'Test permanentAddress' on #permanentAddress
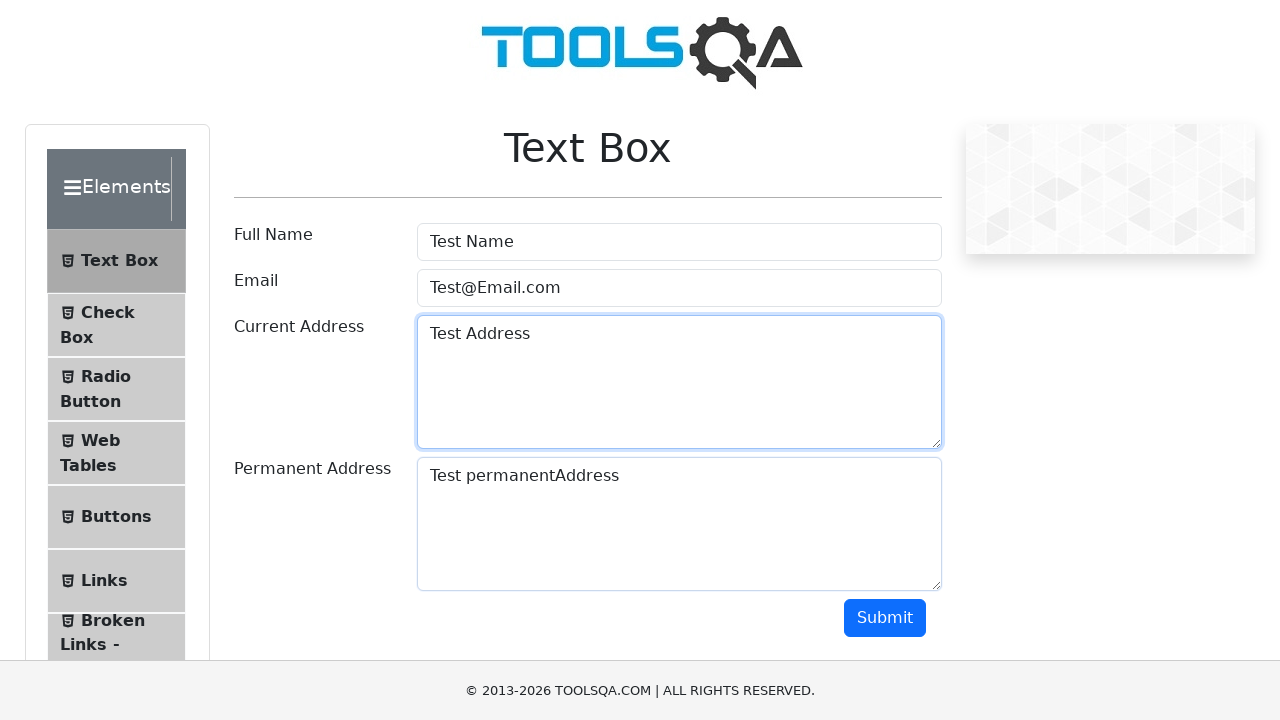

Clicked submit button to submit the form at (885, 618) on #submit
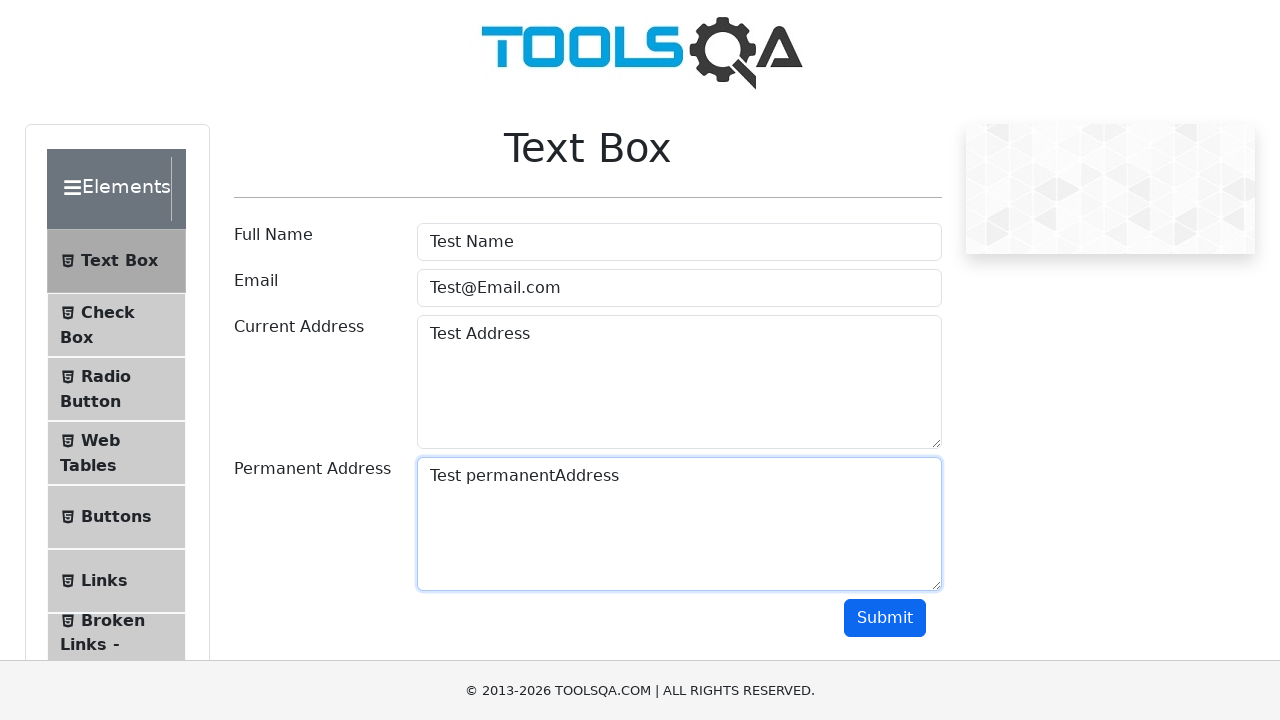

Output section appeared after form submission
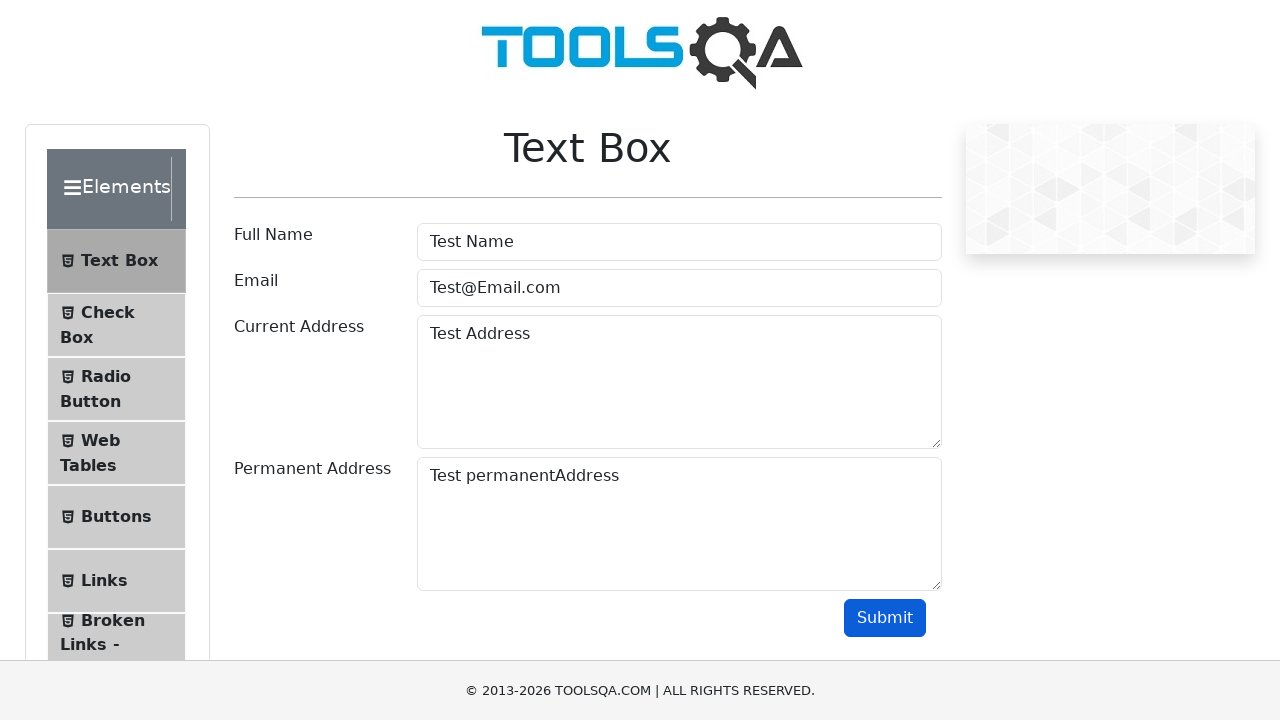

Verified output contains name 'Test Name'
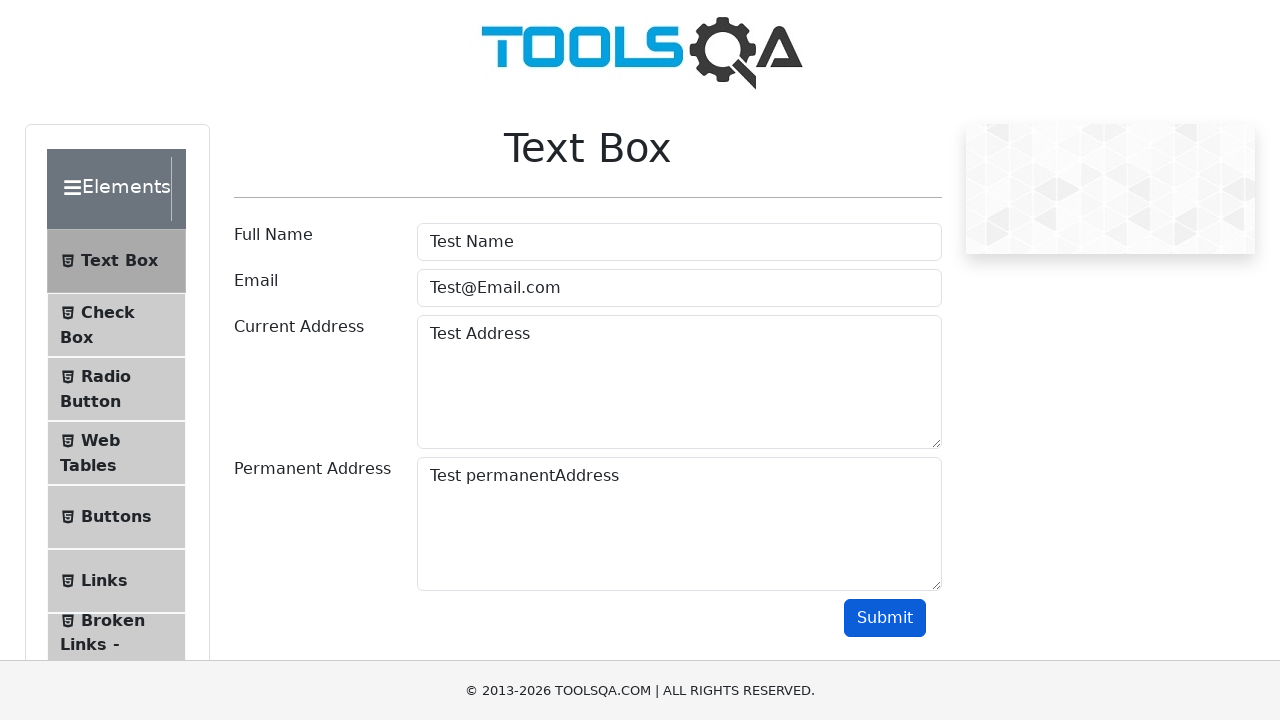

Verified output contains email 'Test@Email.com'
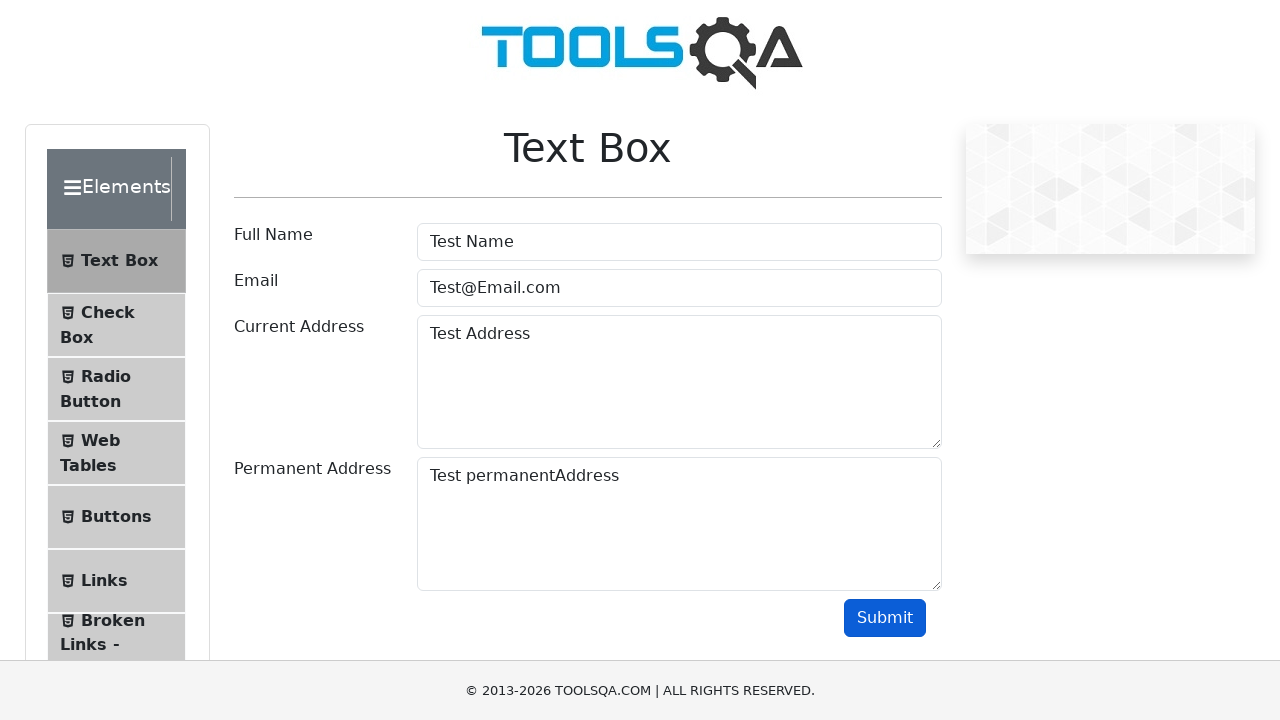

Verified output contains current address 'Test Address'
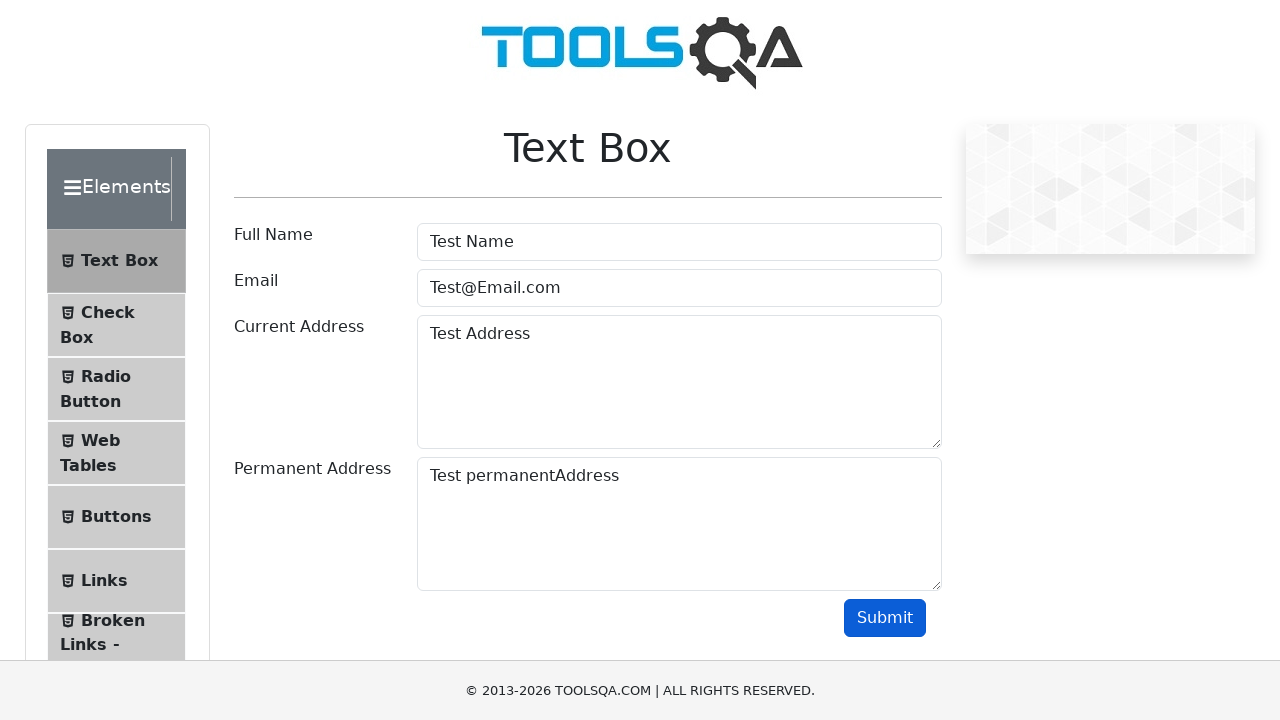

Verified output contains permanent address 'Test permanentAddress'
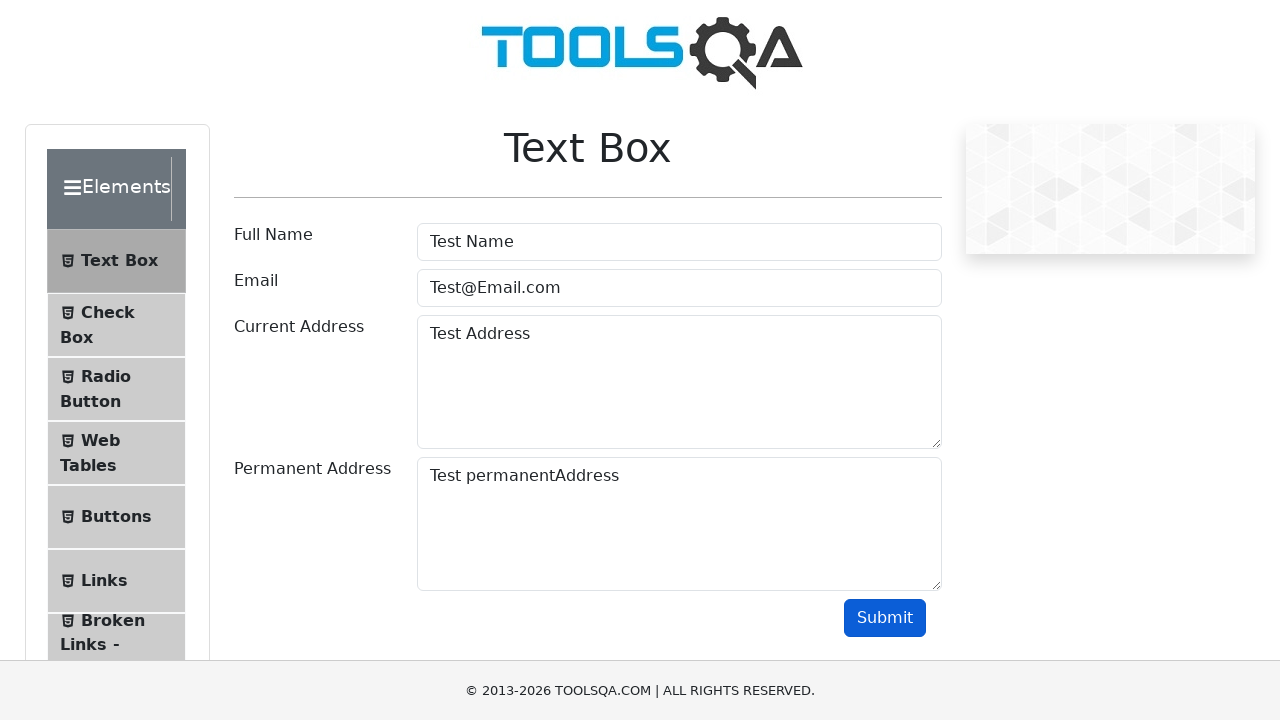

Verified output name field specifically contains 'Test Name'
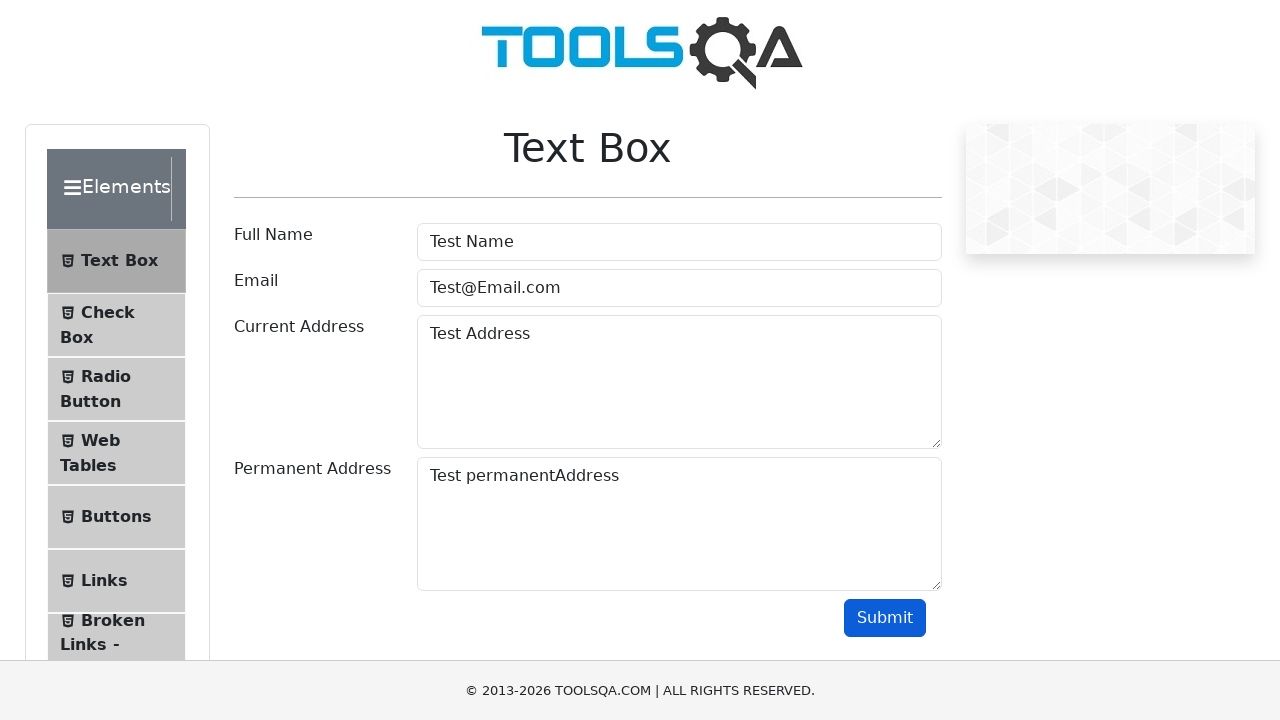

Verified output permanent address field specifically contains 'Test permanentAddress'
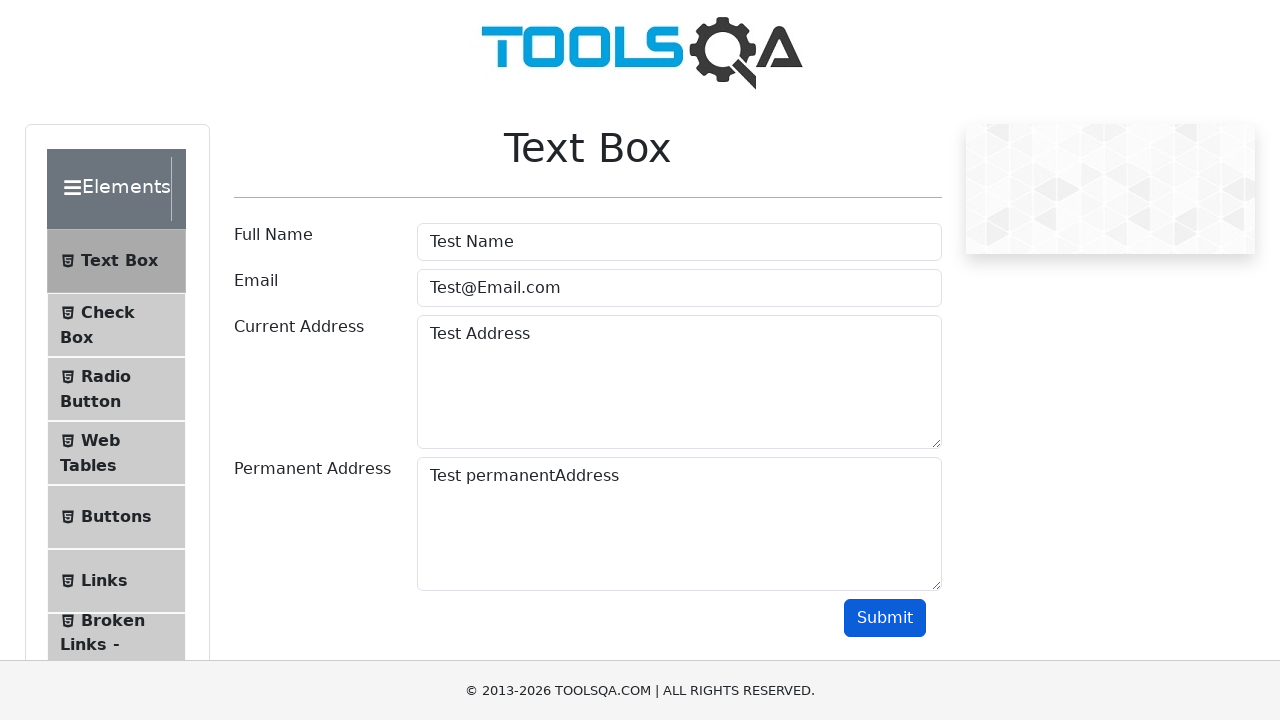

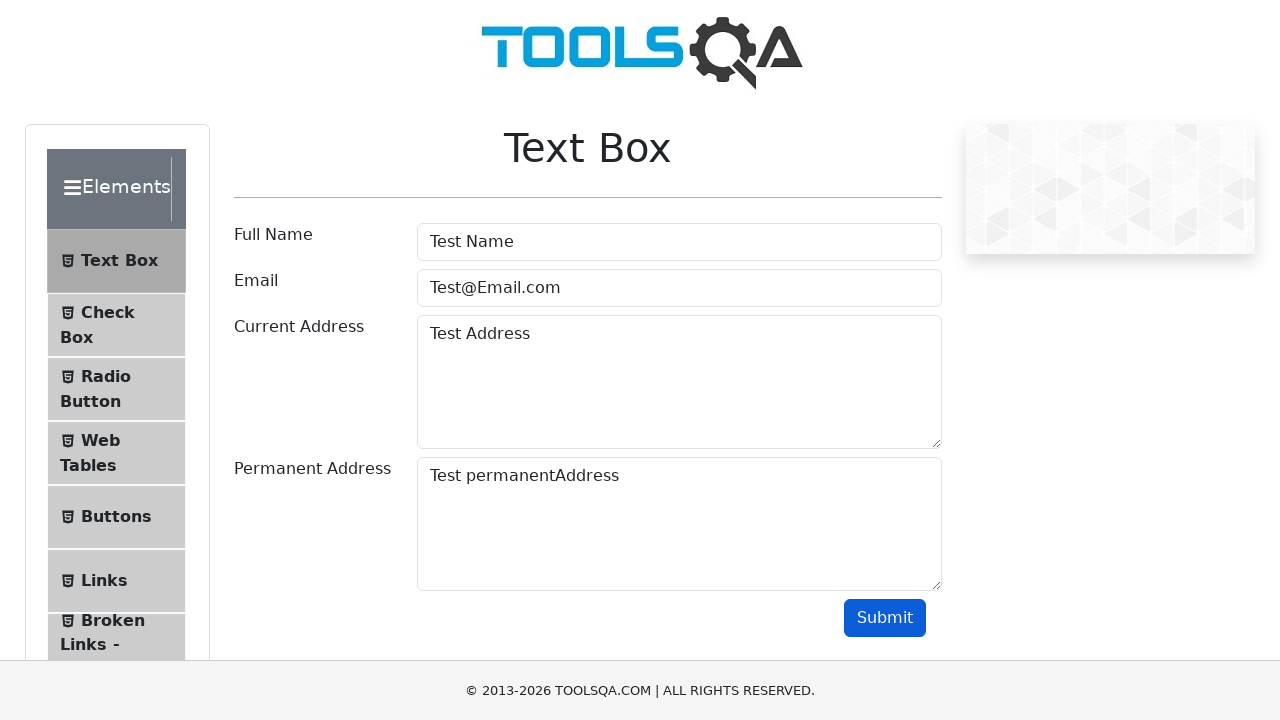